Tests dropdown menu functionality by clicking on a dropdown button and then selecting the autocomplete option from the menu.

Starting URL: https://formy-project.herokuapp.com/dropdown

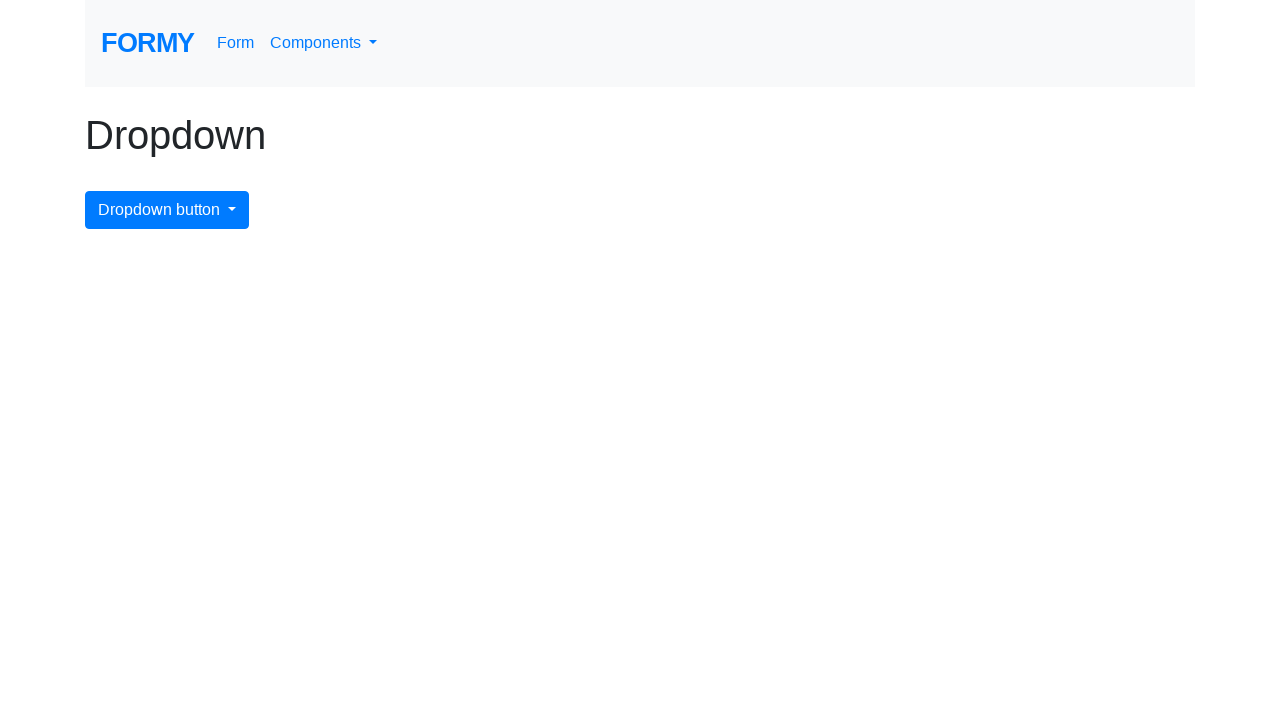

Clicked dropdown menu button at (167, 210) on #dropdownMenuButton
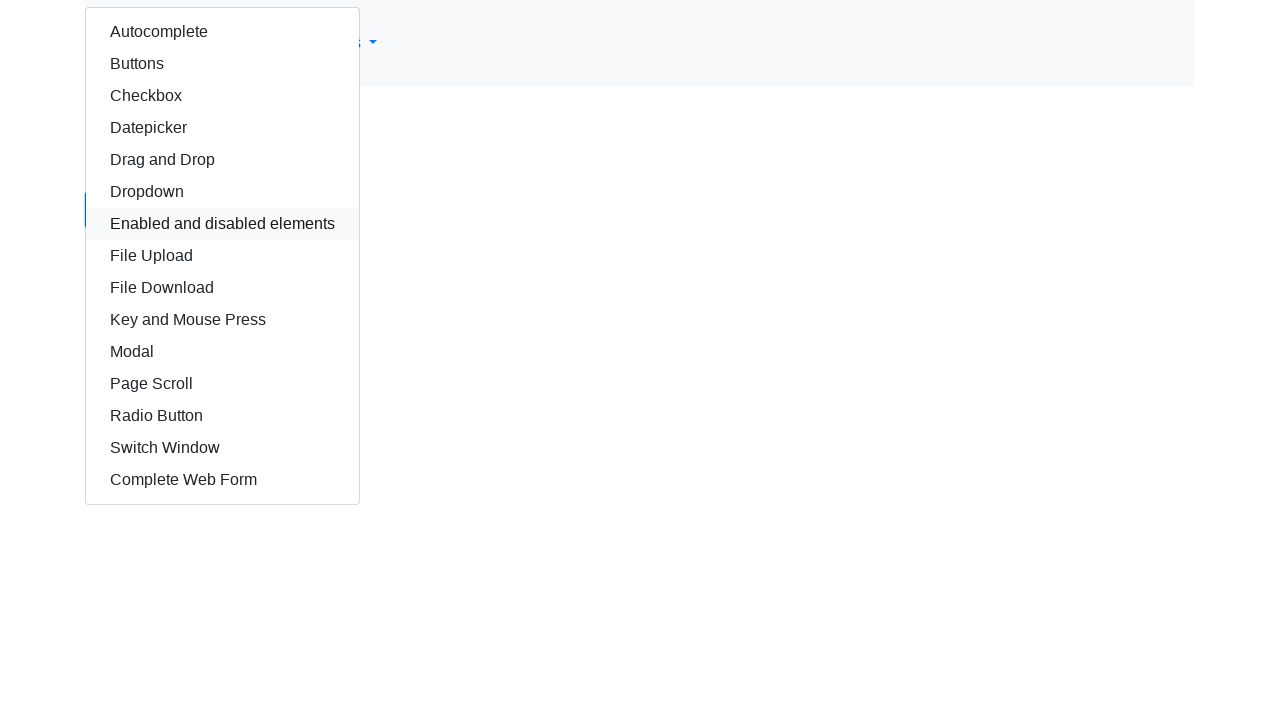

Dropdown menu expanded and autocomplete option became visible
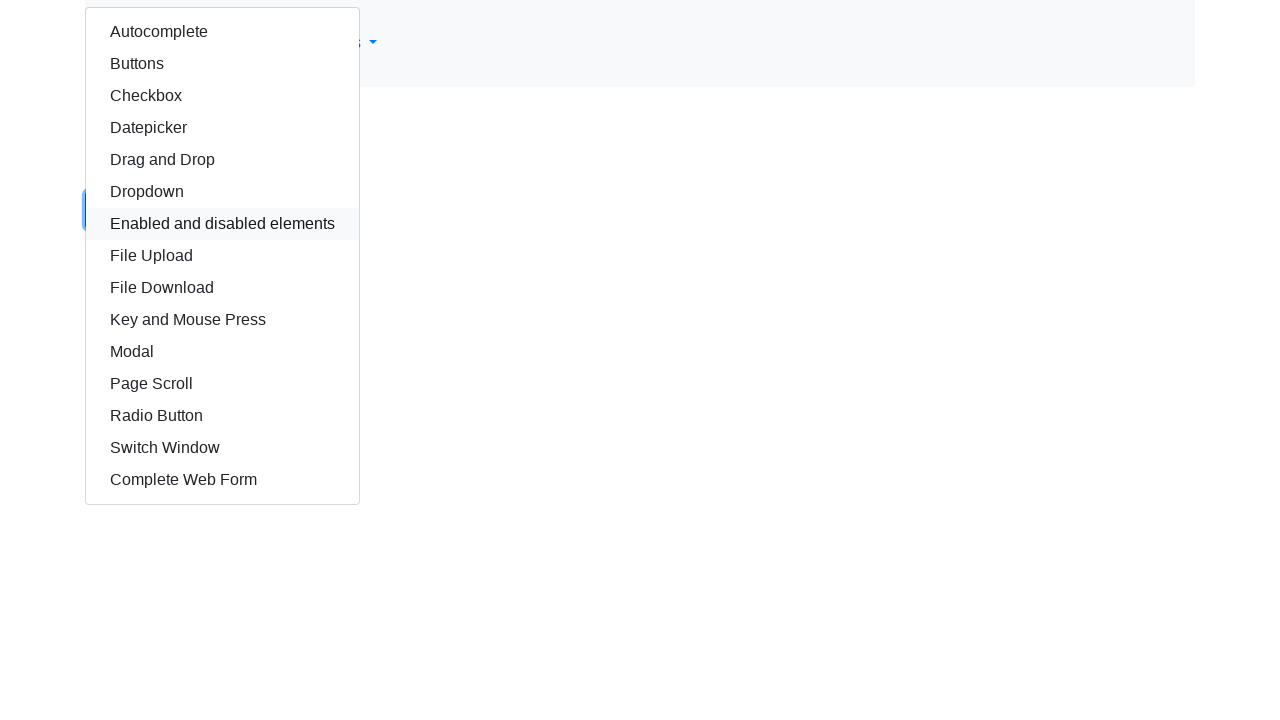

Clicked autocomplete option from dropdown menu at (222, 32) on #autocomplete
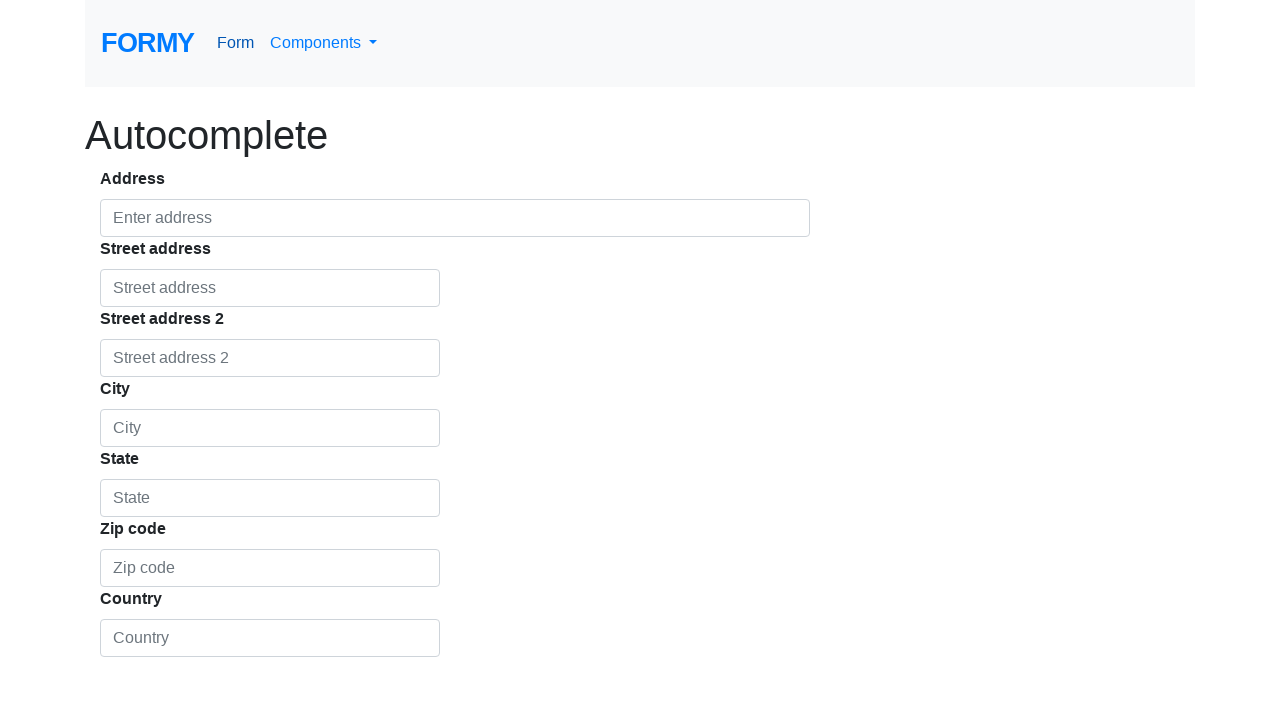

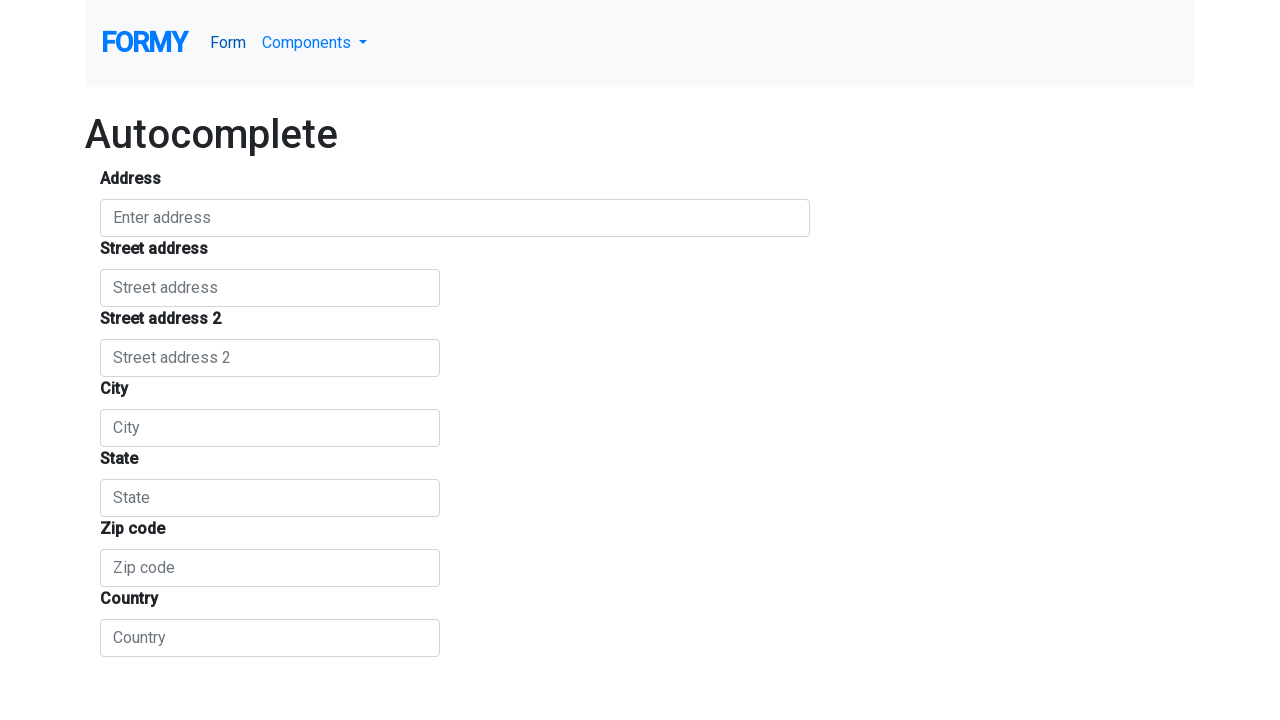